Tests that a todo item is removed when edited to an empty string

Starting URL: https://demo.playwright.dev/todomvc

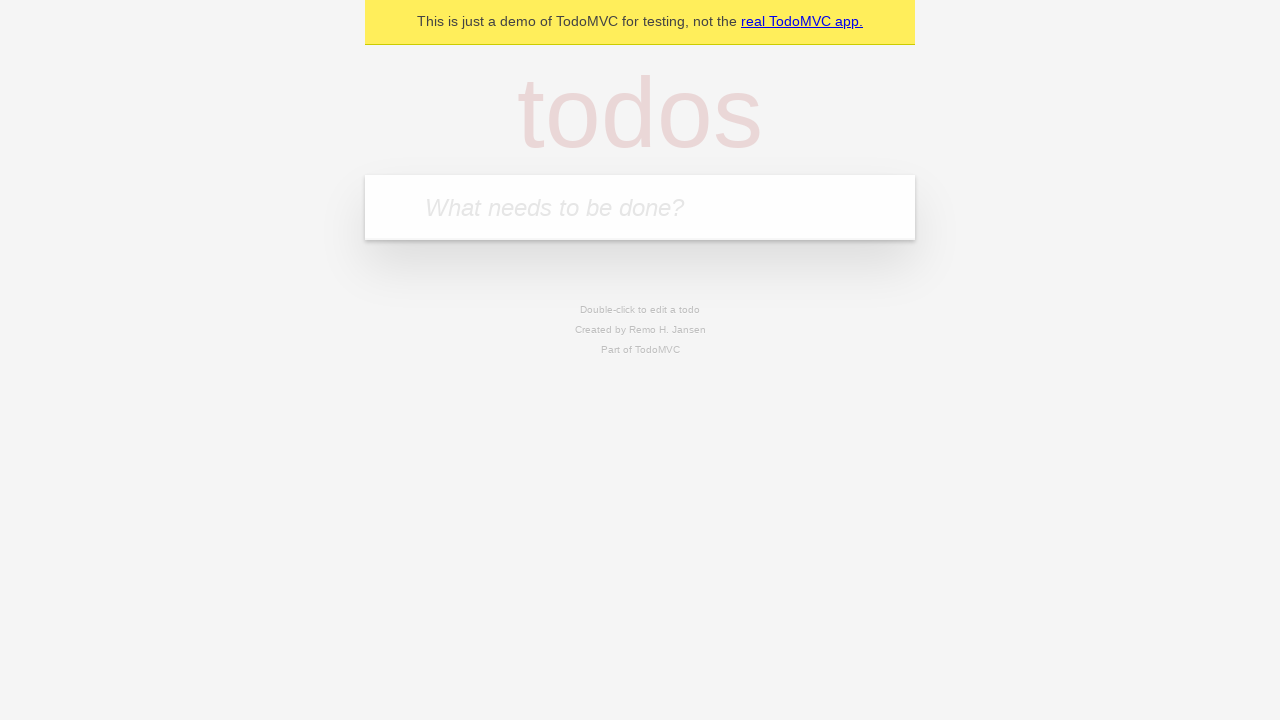

Filled new-todo field with 'buy some cheese' on .new-todo
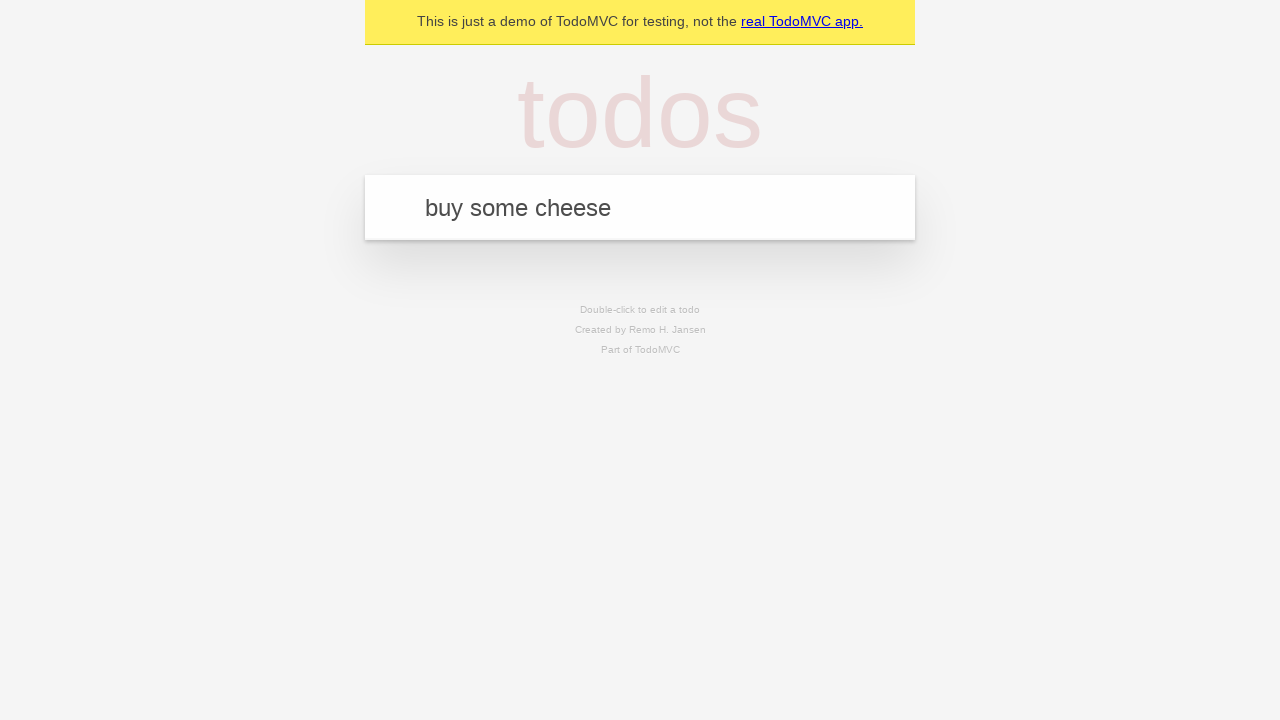

Pressed Enter to create first todo on .new-todo
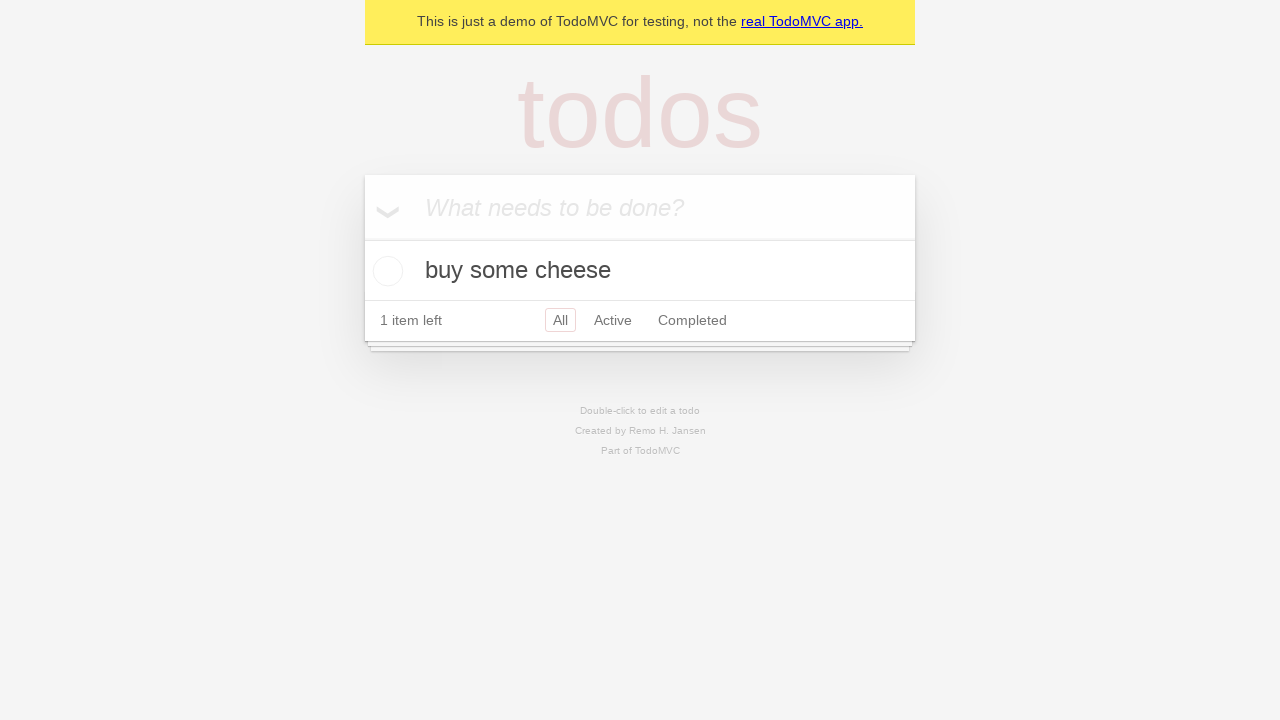

Filled new-todo field with 'feed the cat' on .new-todo
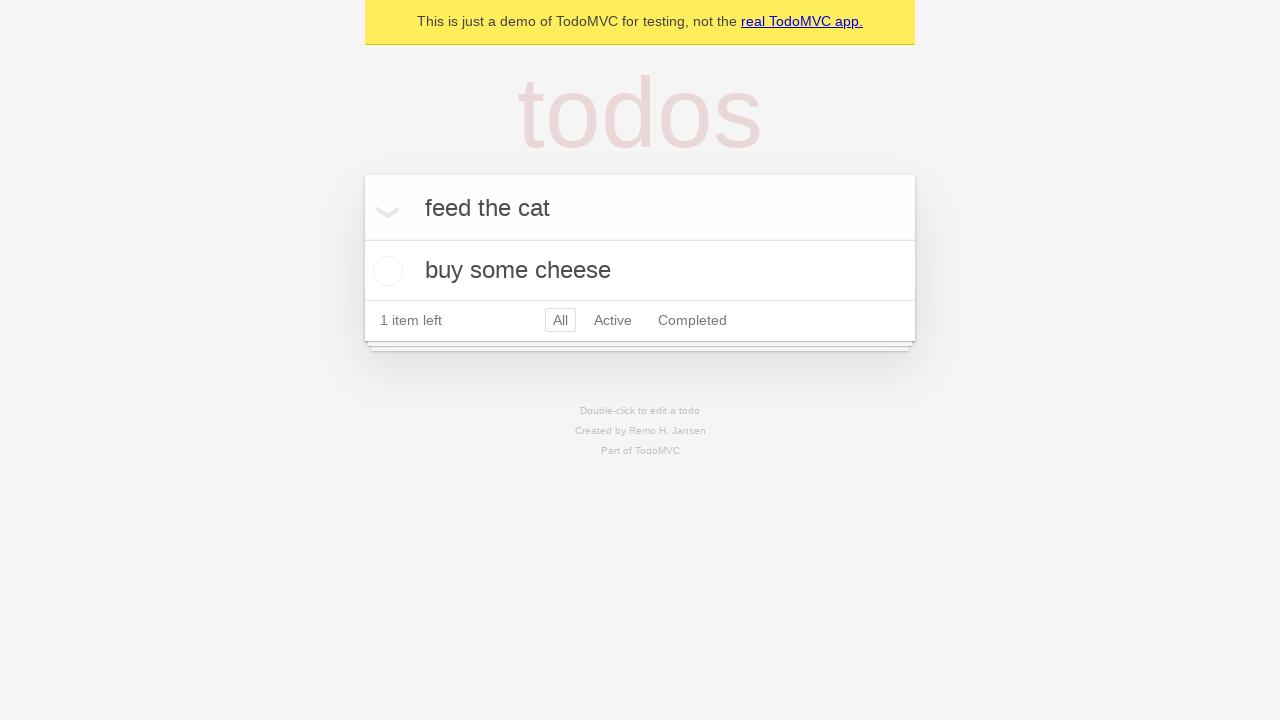

Pressed Enter to create second todo on .new-todo
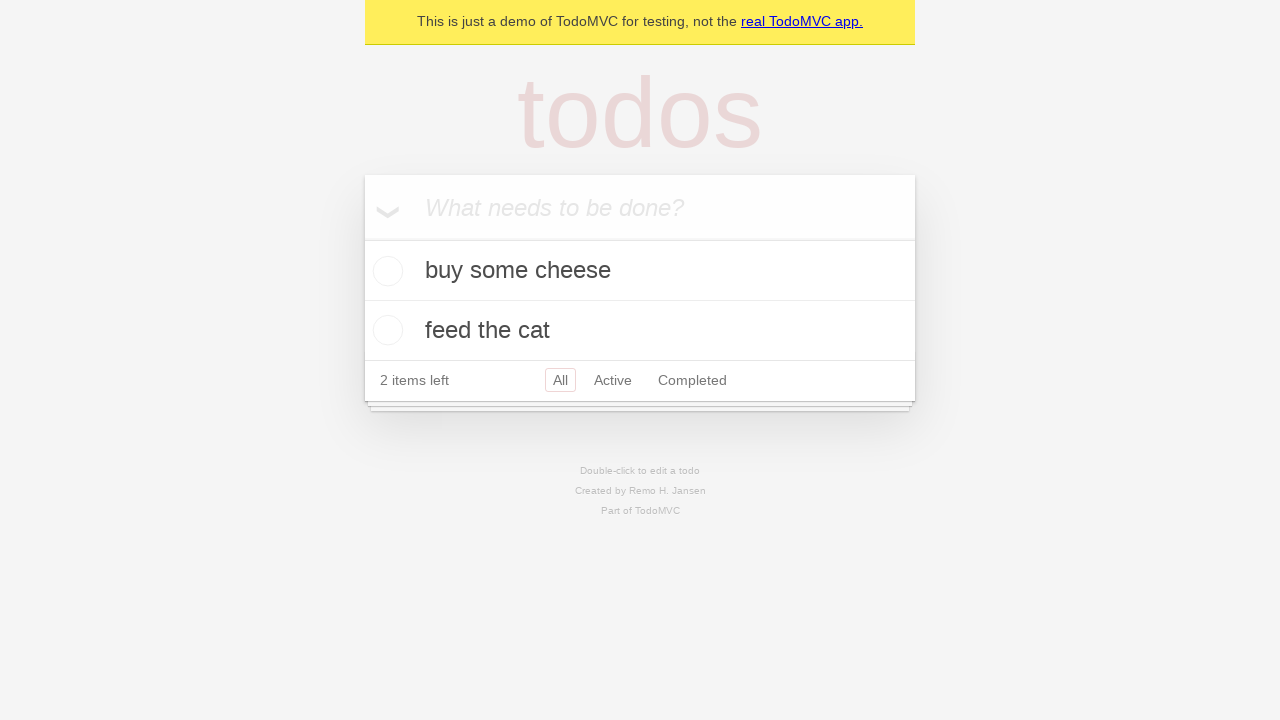

Filled new-todo field with 'book a doctors appointment' on .new-todo
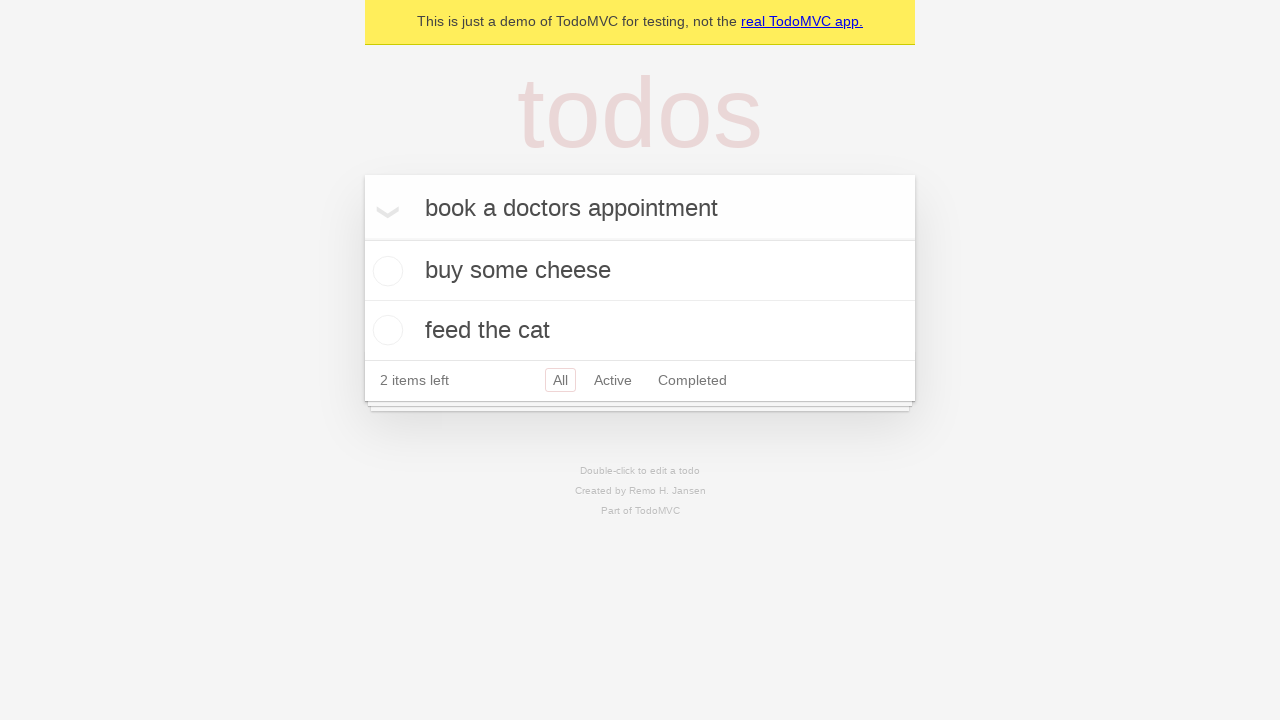

Pressed Enter to create third todo on .new-todo
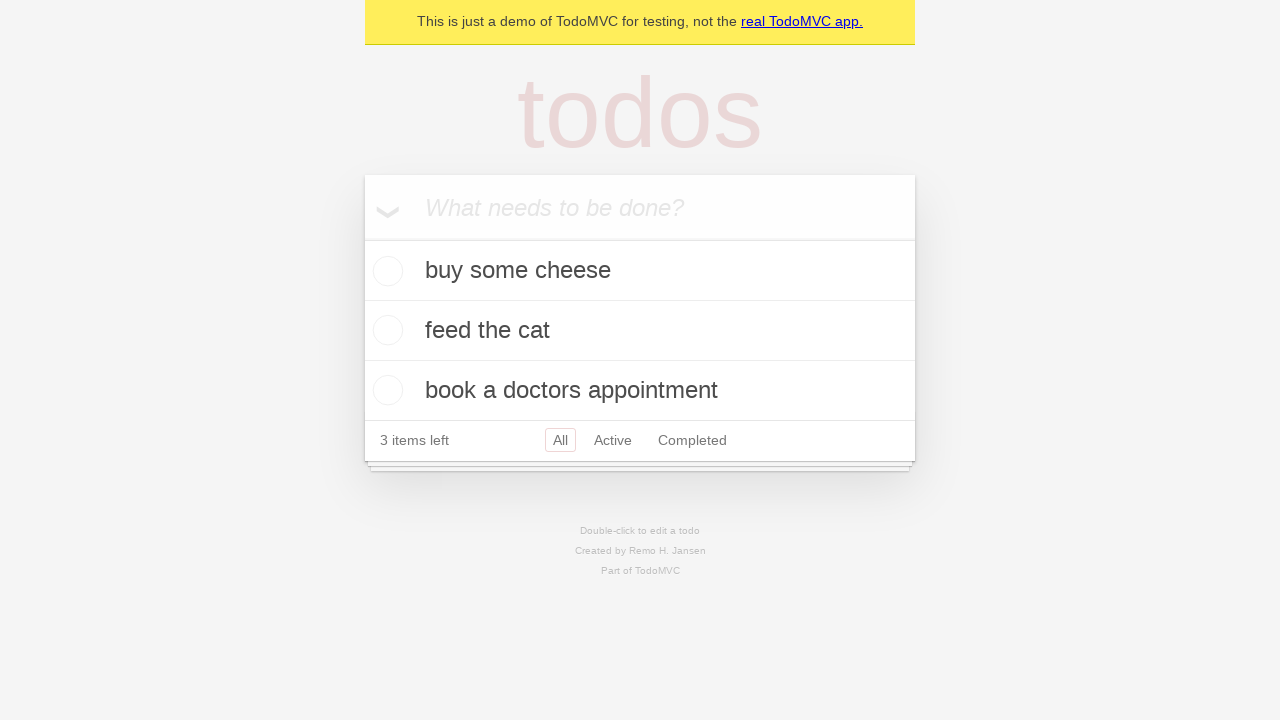

Waited for all three todo items to be created
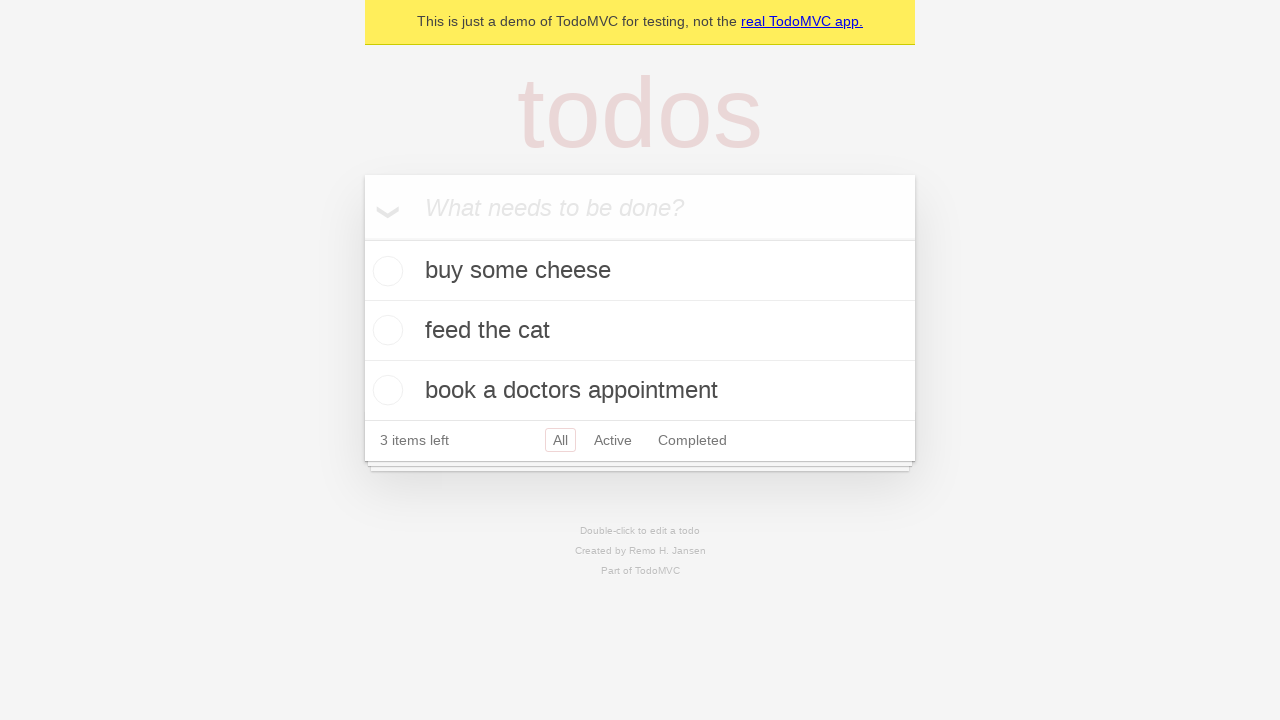

Double-clicked second todo item to enter edit mode at (640, 331) on .todo-list li >> nth=1
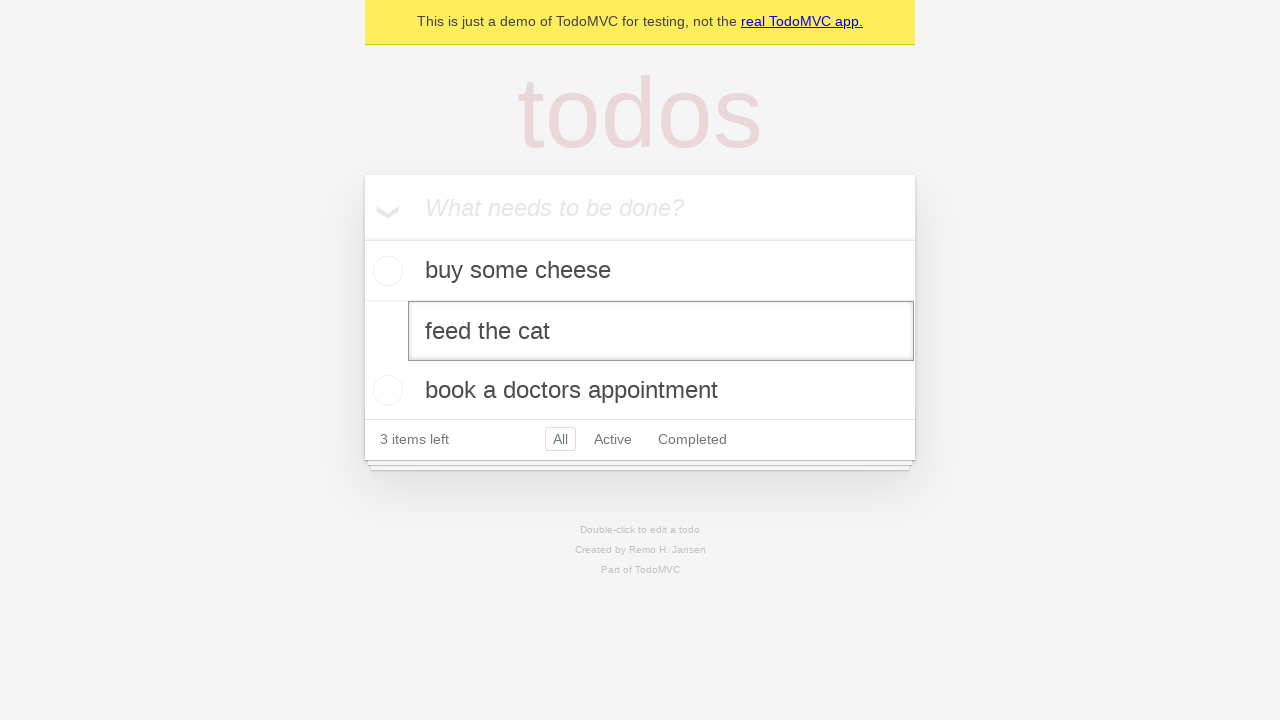

Cleared the second todo's text field by filling with empty string on .todo-list li >> nth=1 >> .edit
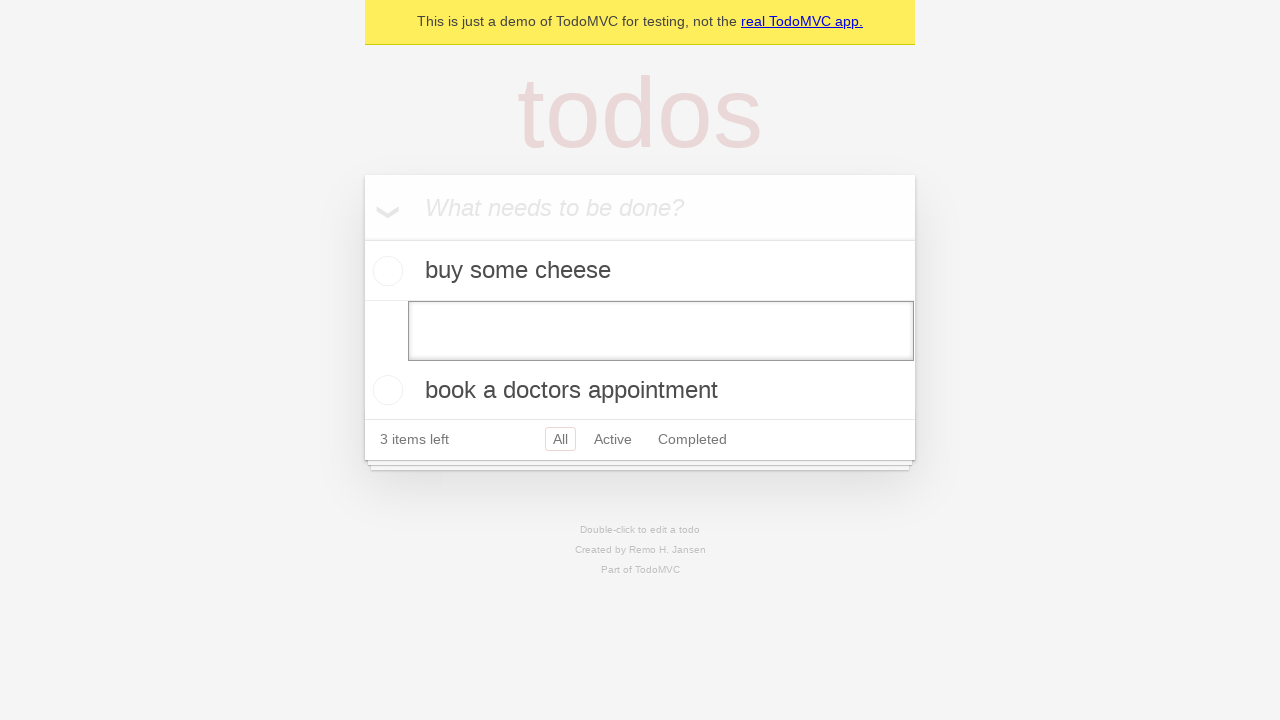

Pressed Enter to submit the empty edit, removing the todo item on .todo-list li >> nth=1 >> .edit
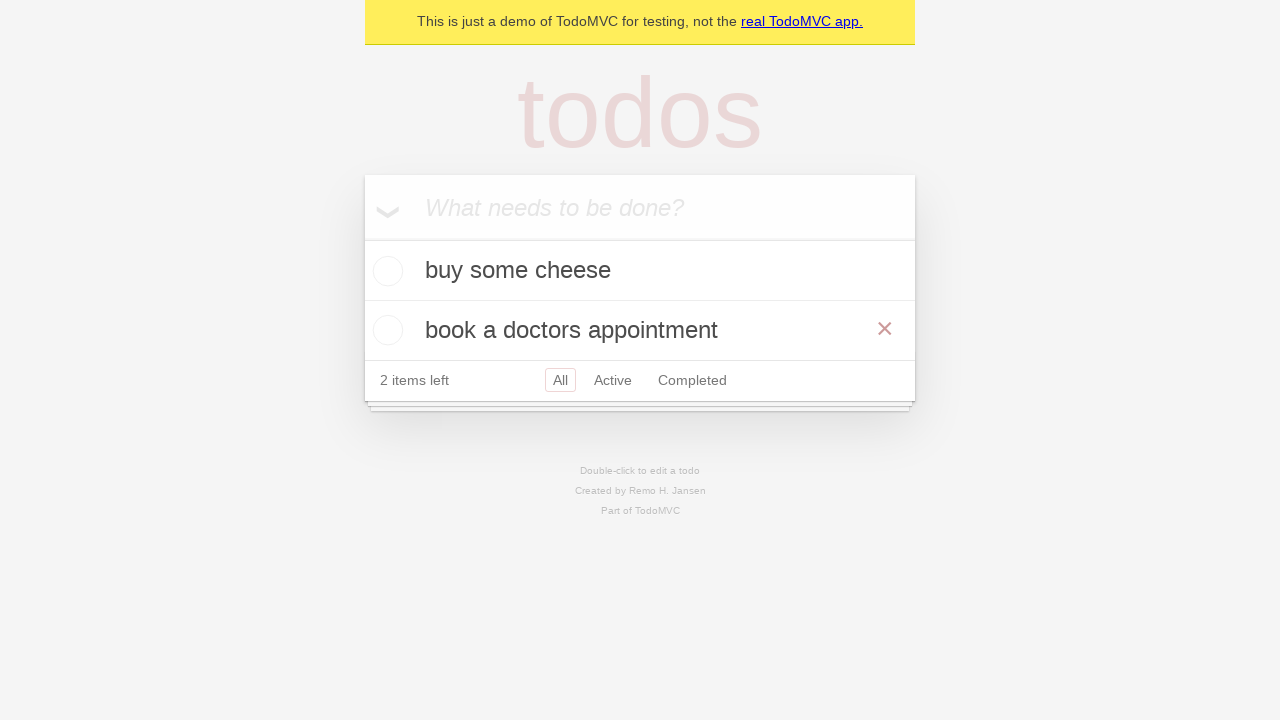

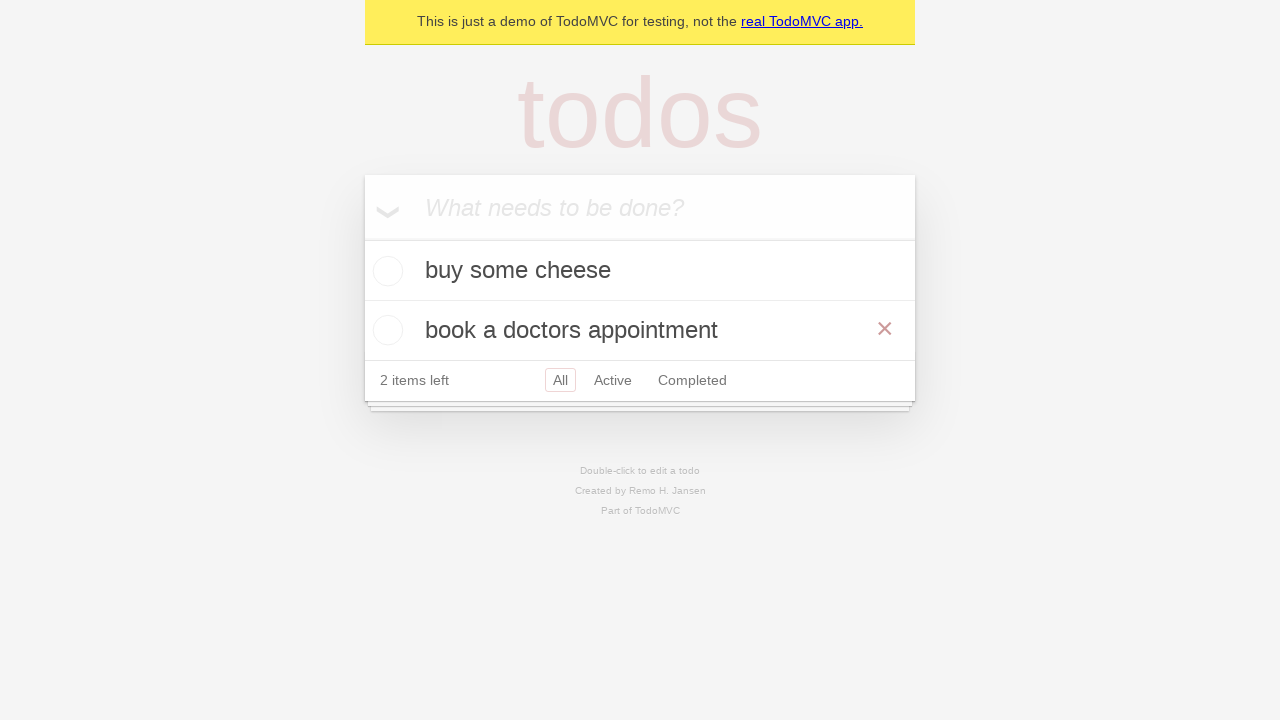